Tests dropdown list functionality by navigating to the dropdown page and interacting with the dropdown element

Starting URL: https://the-internet.herokuapp.com/dropdown

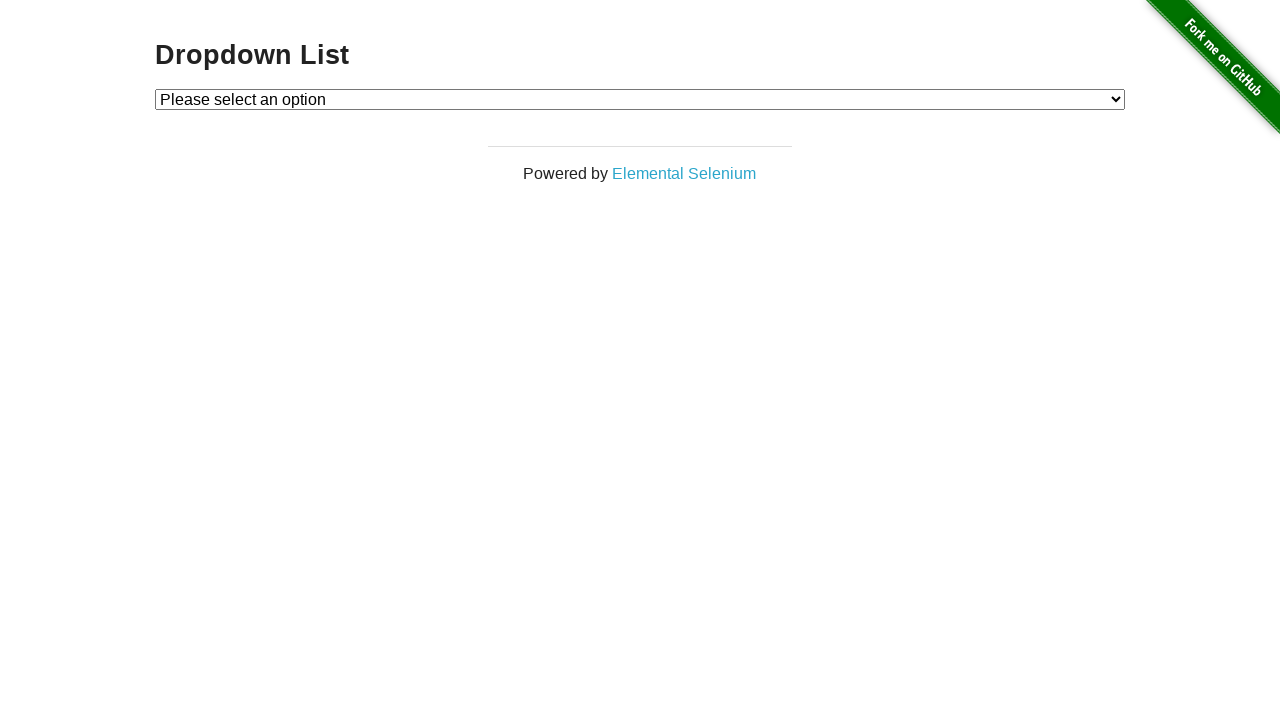

Clicked on dropdown to open it at (640, 99) on #dropdown
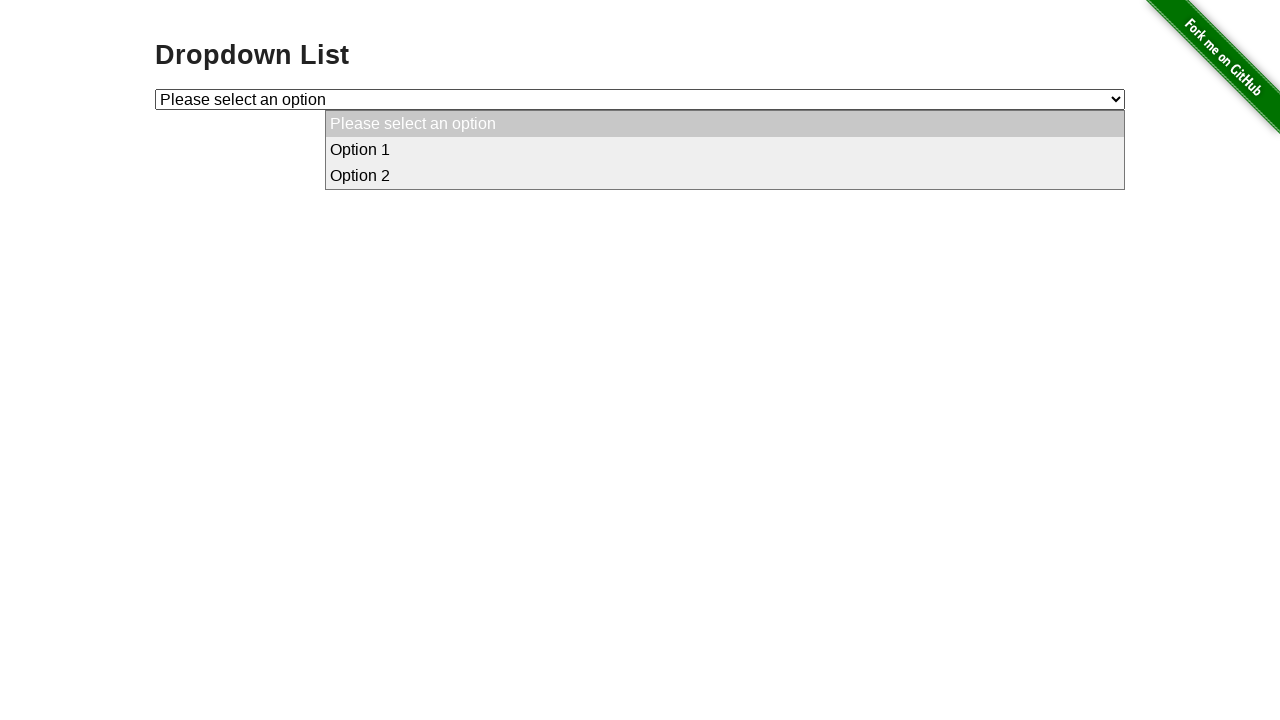

Selected Option 1 from the dropdown on #dropdown
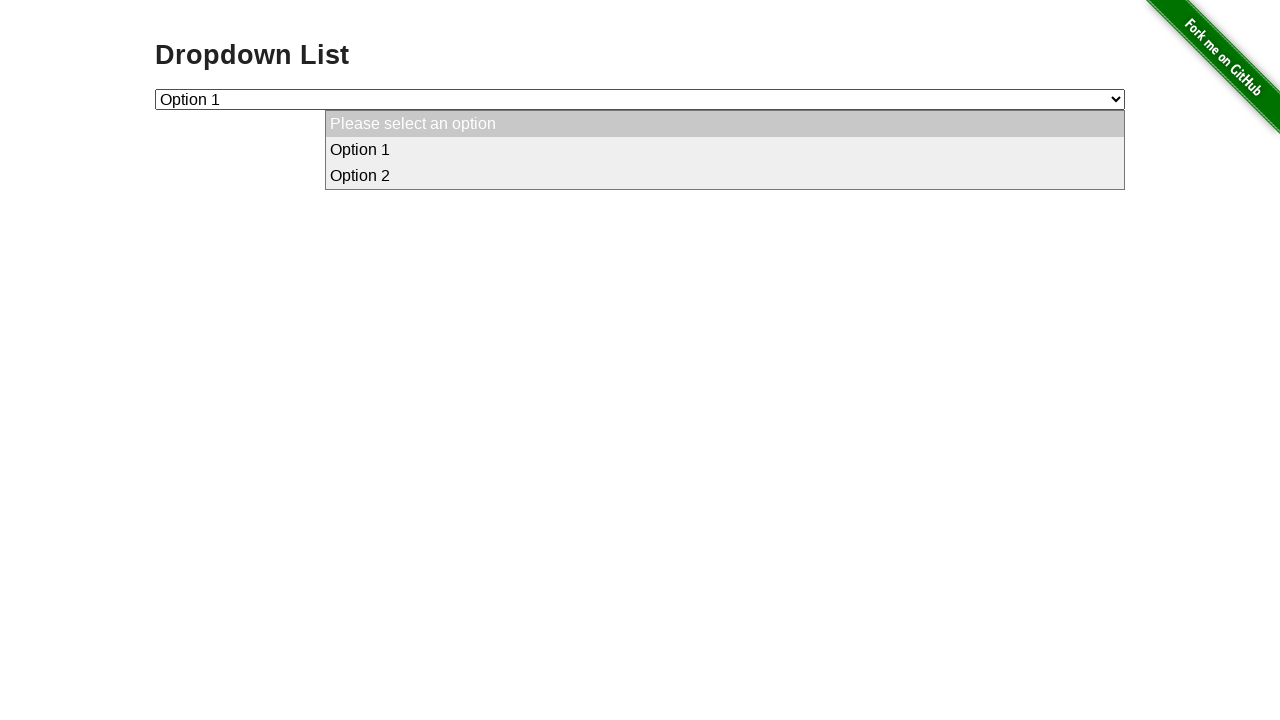

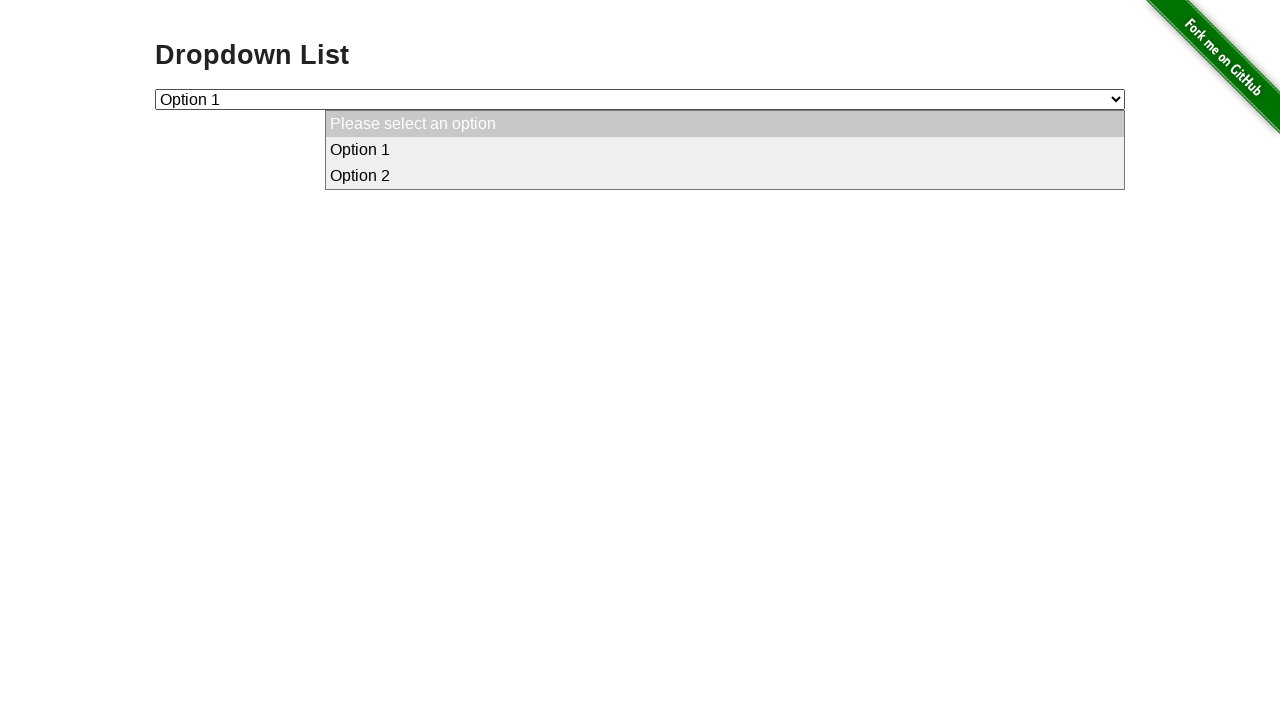